Tests pressing the space key on a specific element and verifies the result text displays the correct key pressed

Starting URL: http://the-internet.herokuapp.com/key_presses

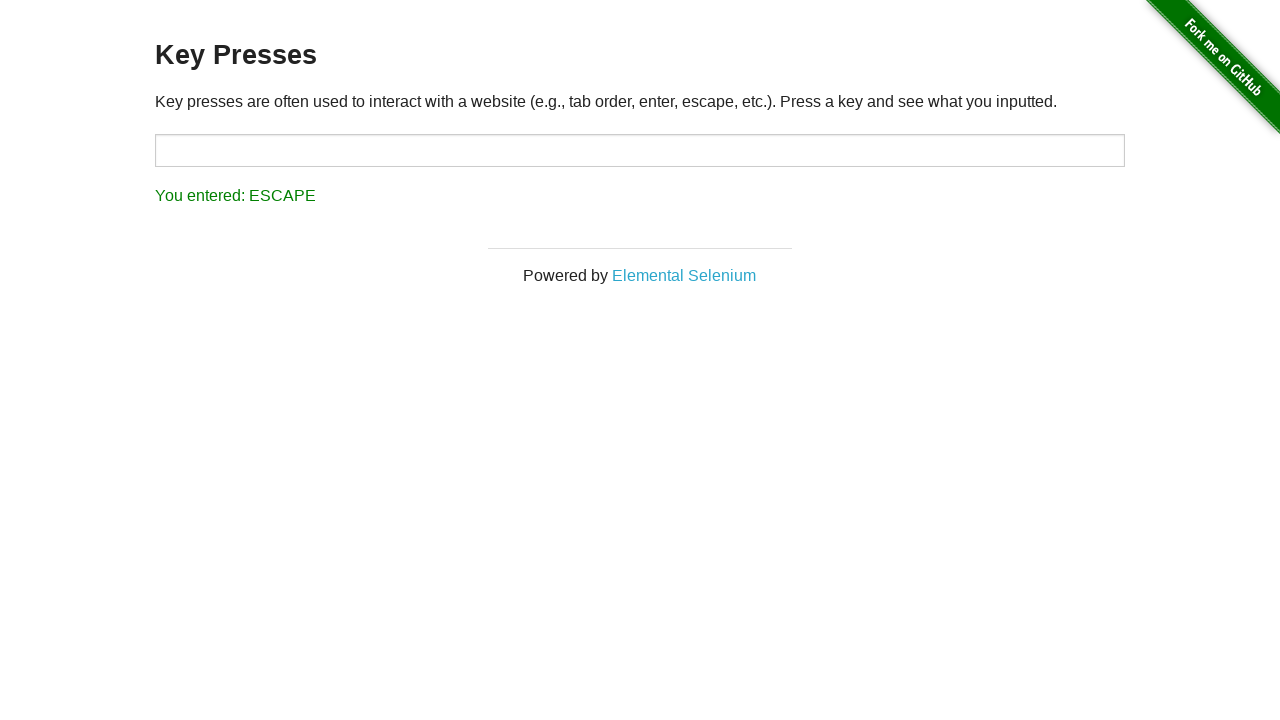

Pressed Space key on target element on #target
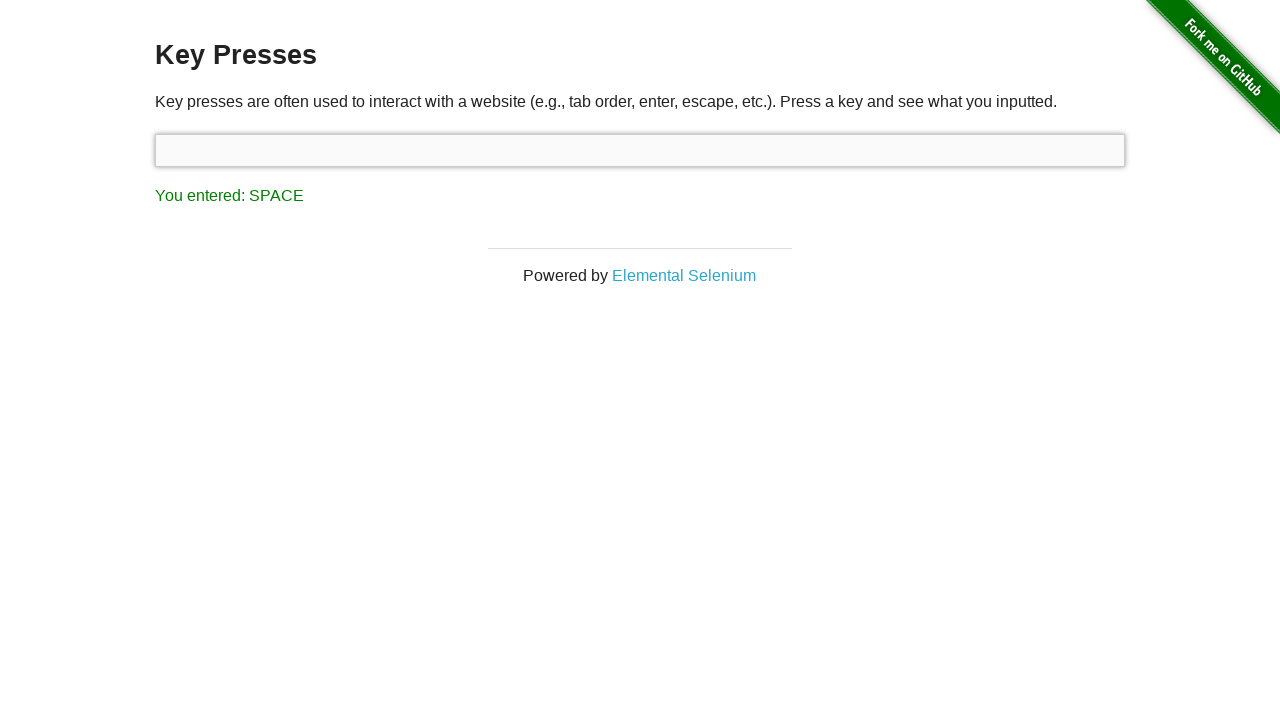

Result element loaded after space key press
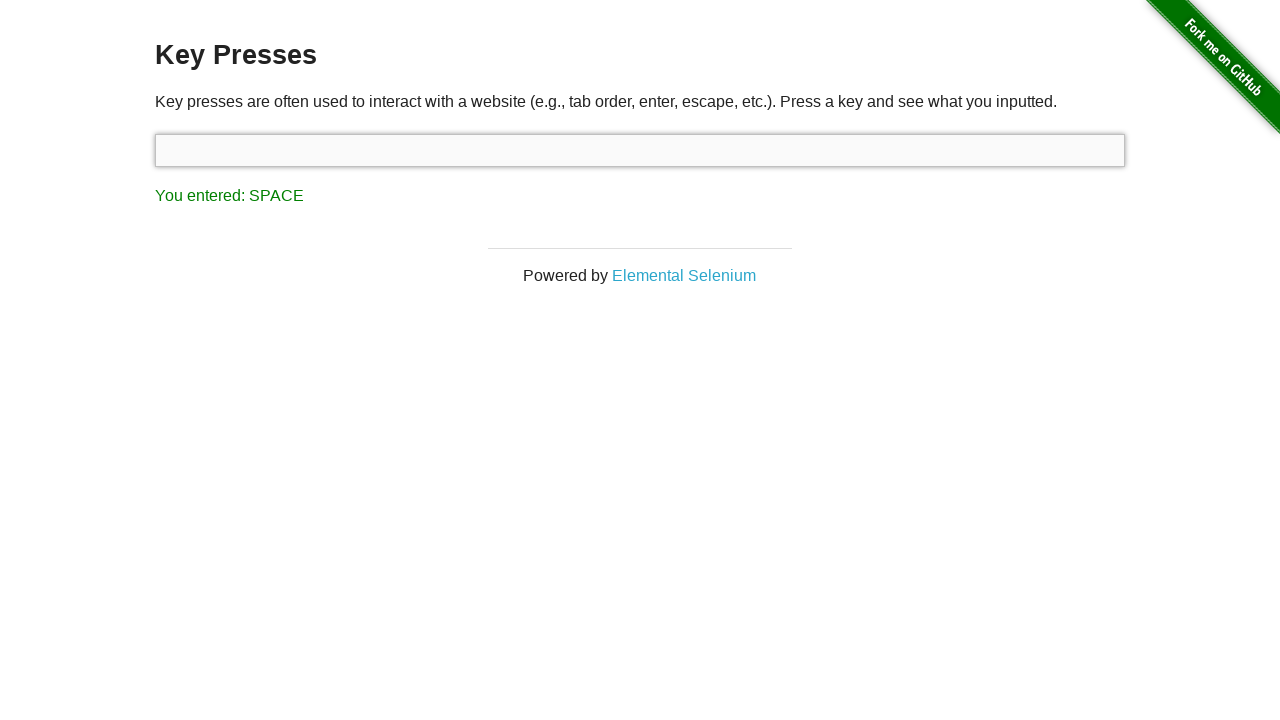

Retrieved result text content
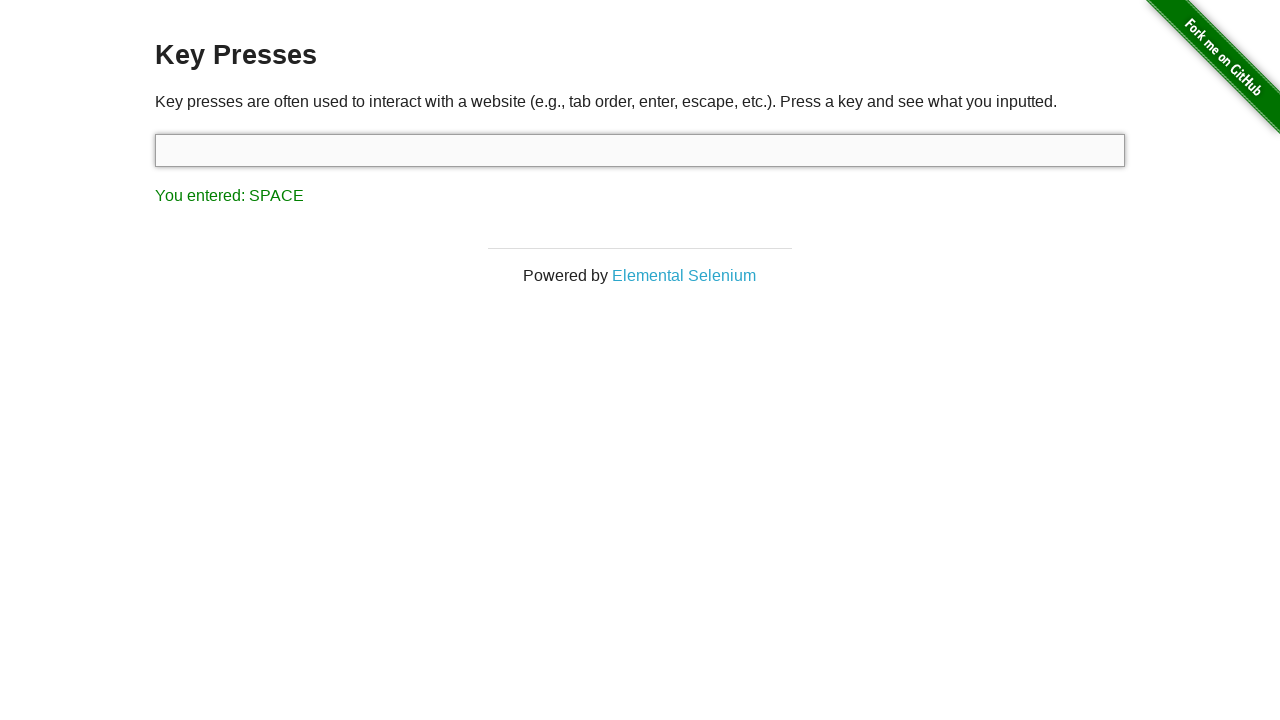

Verified result text displays 'You entered: SPACE'
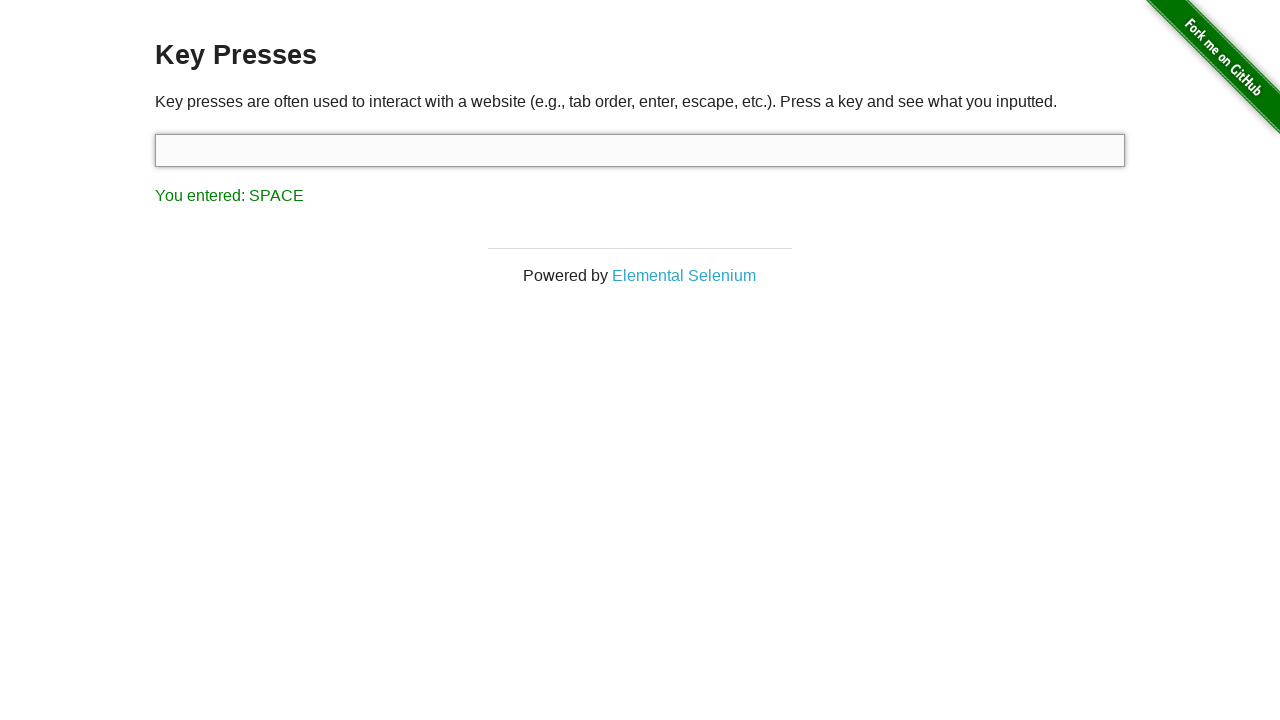

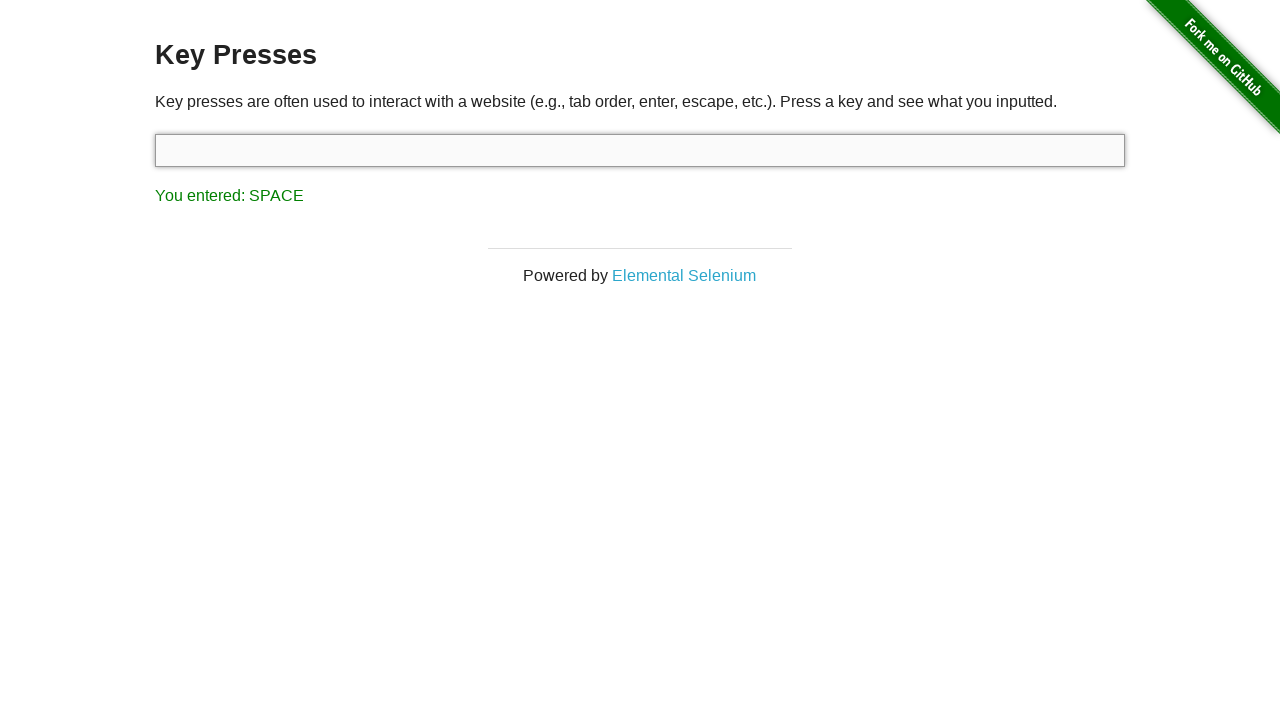